Verifies the home page header and description text are displayed correctly

Starting URL: https://kristinek.github.io/site

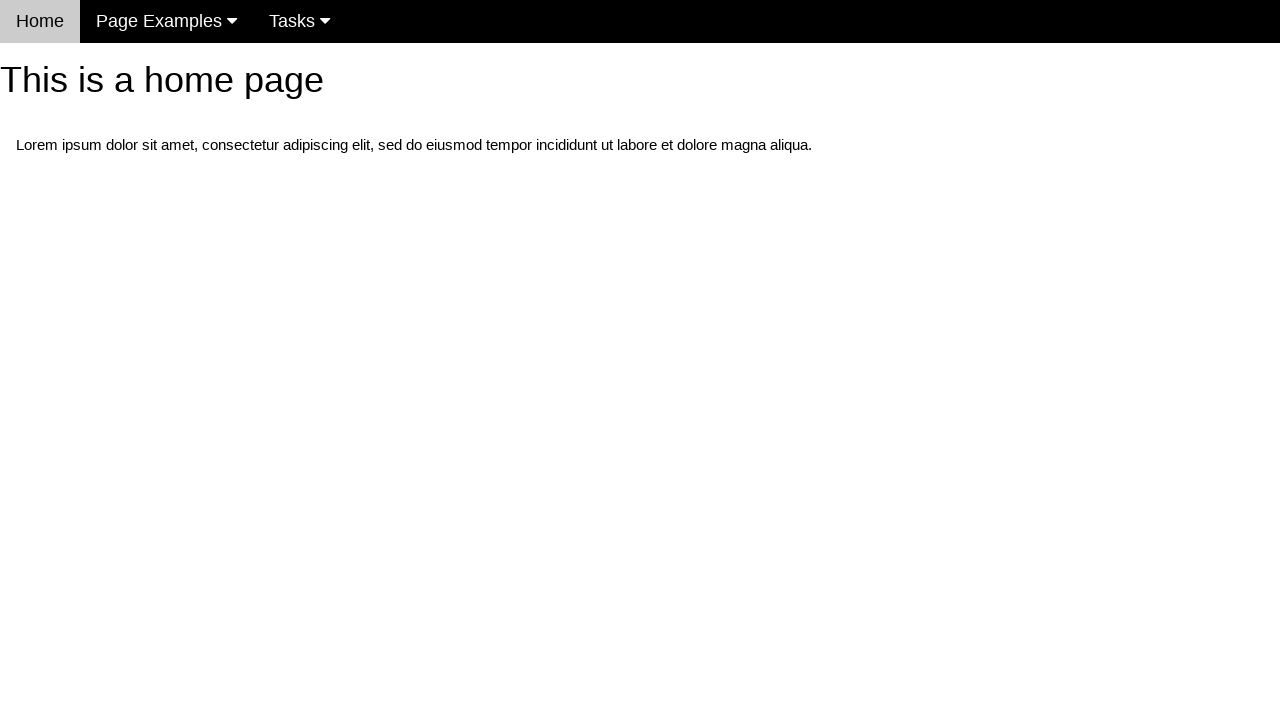

Navigated to home page at https://kristinek.github.io/site
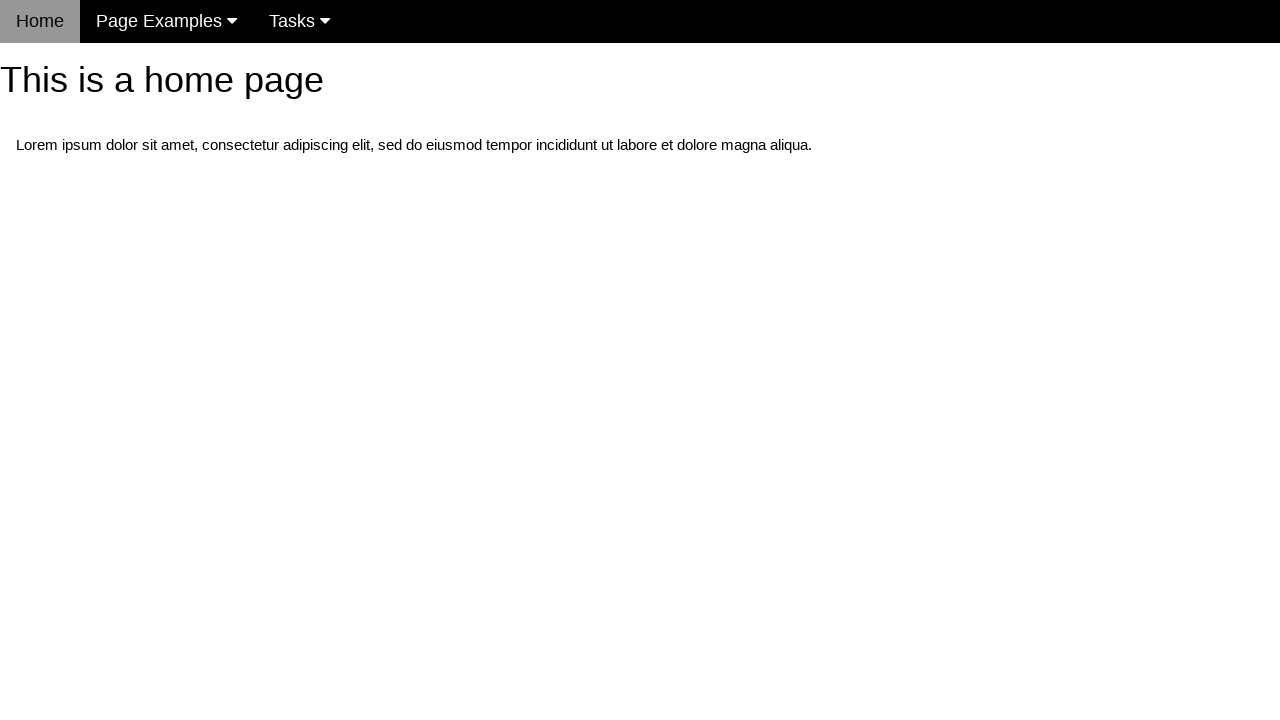

Verified home page header text is 'This is a home page'
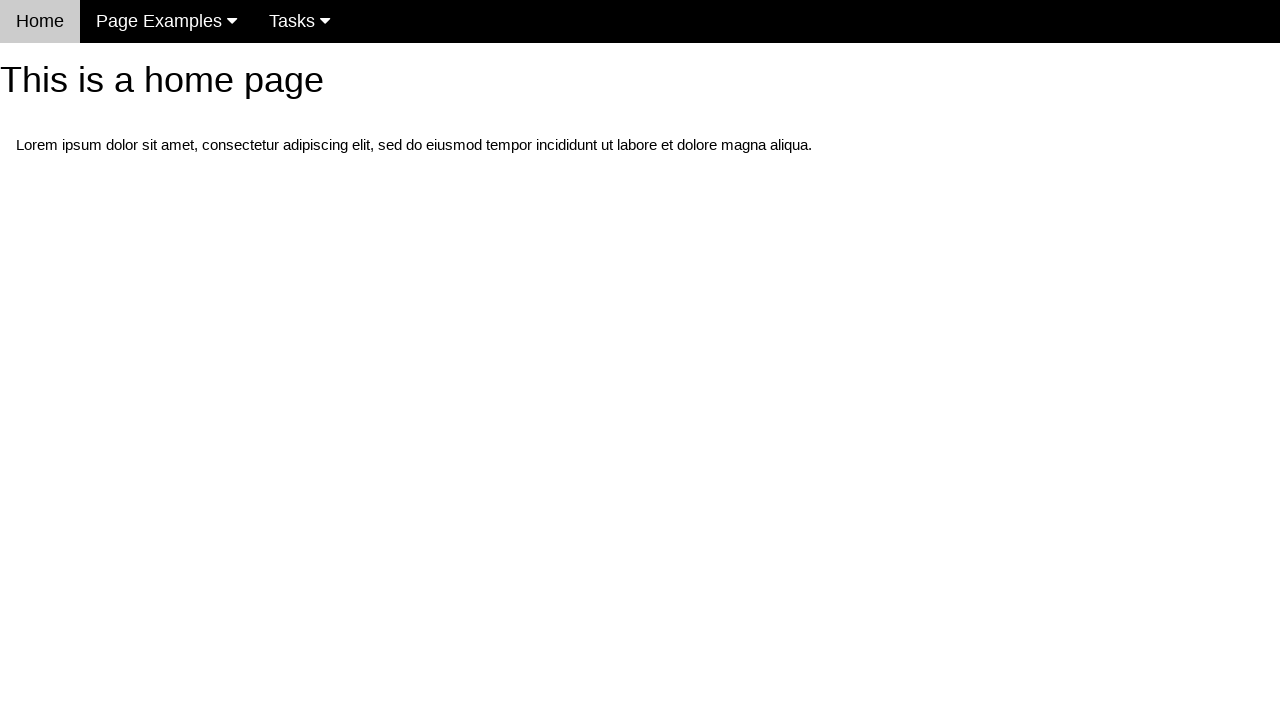

Verified home page description text matches expected Lorem ipsum text
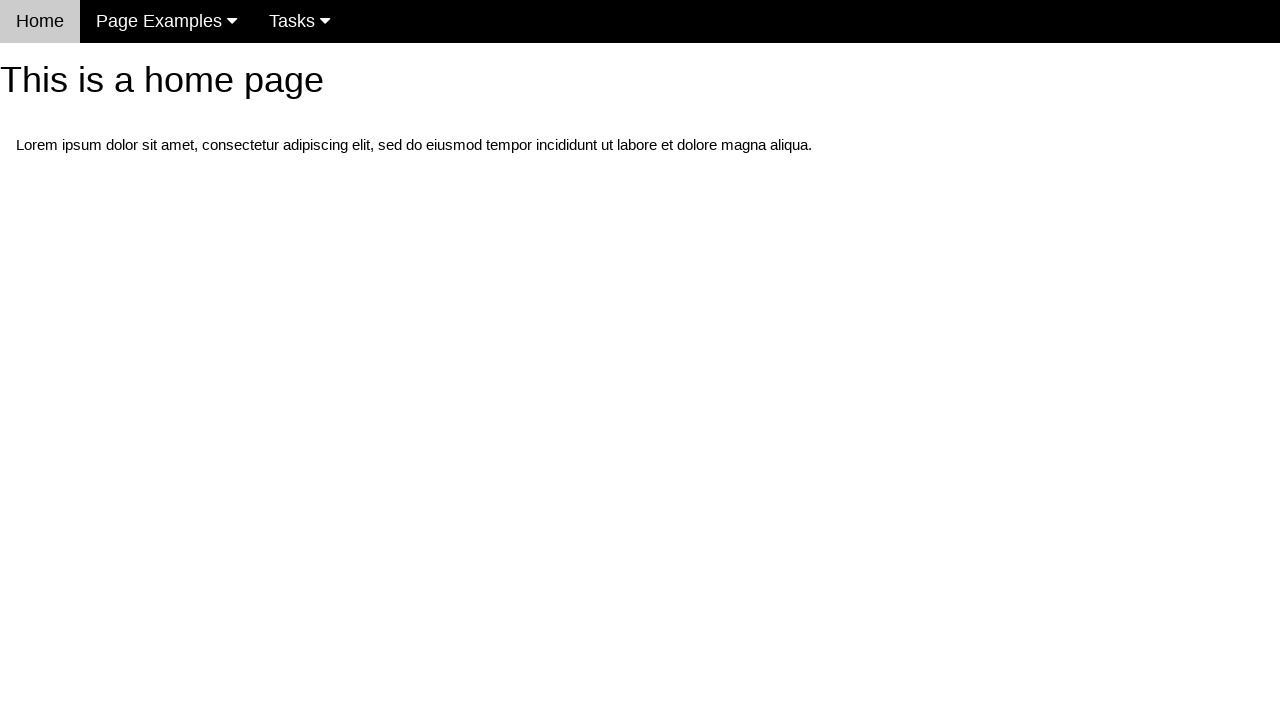

Verified navigation menu is visible
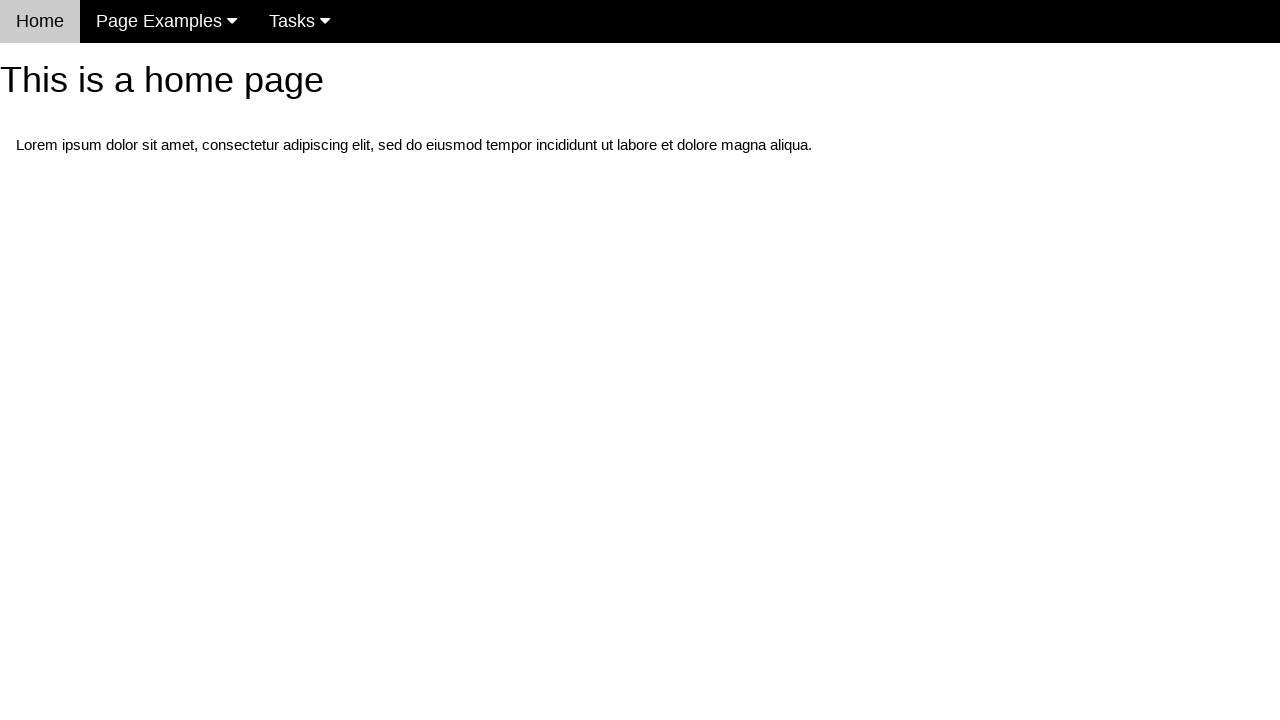

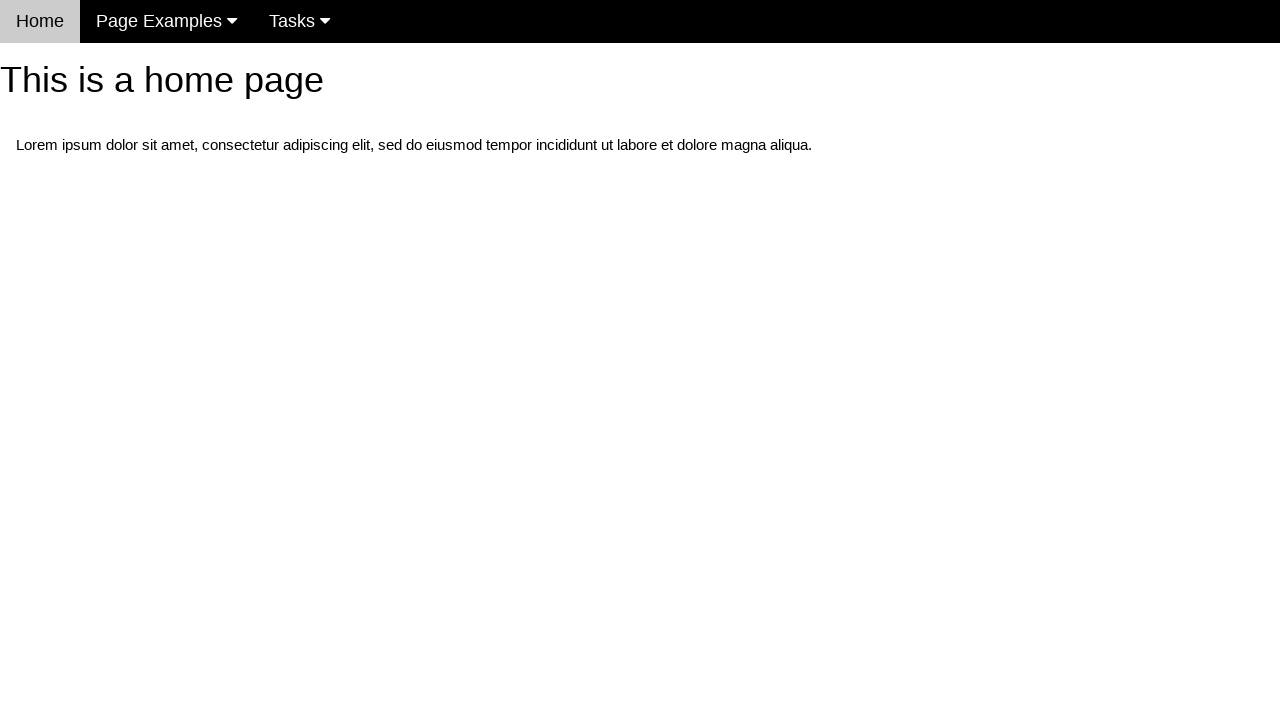